Tests flight booking form functionality by selecting trip type, origin/destination airports, travel date, passenger count, and submitting to find flights

Starting URL: https://rahulshettyacademy.com/dropdownsPractise

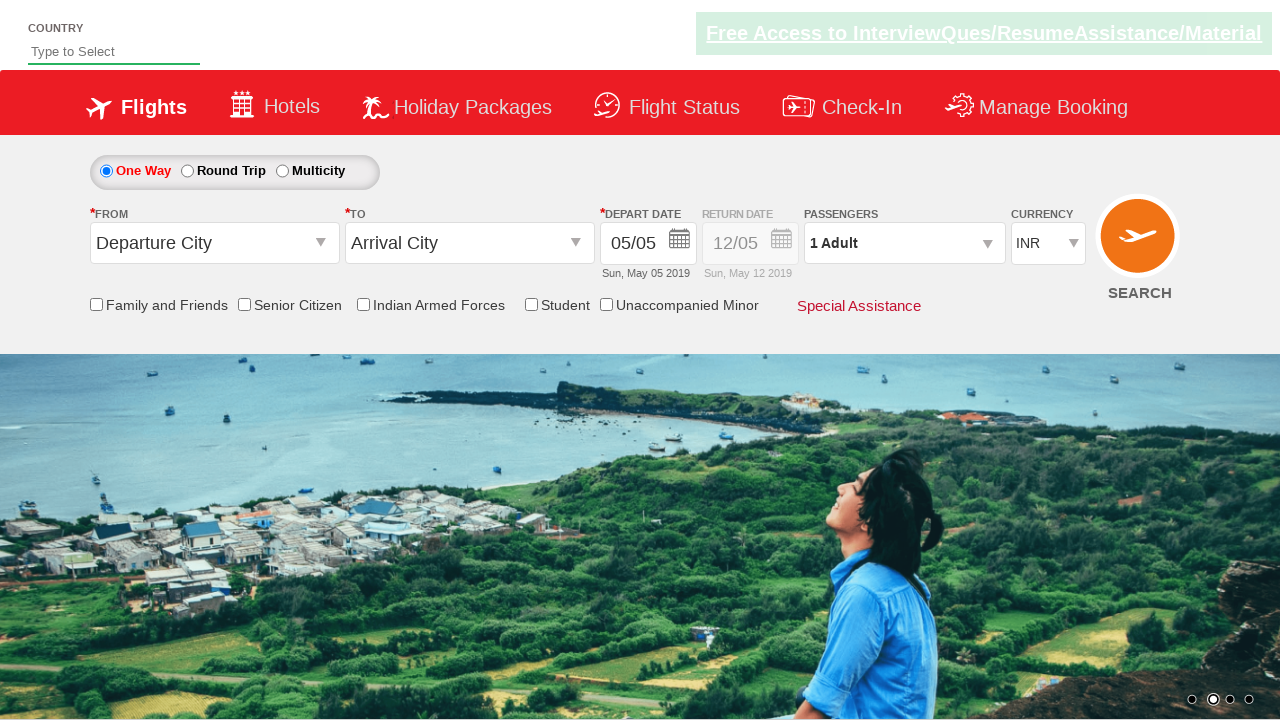

Selected one-way trip option at (106, 171) on #ctl00_mainContent_rbtnl_Trip_0
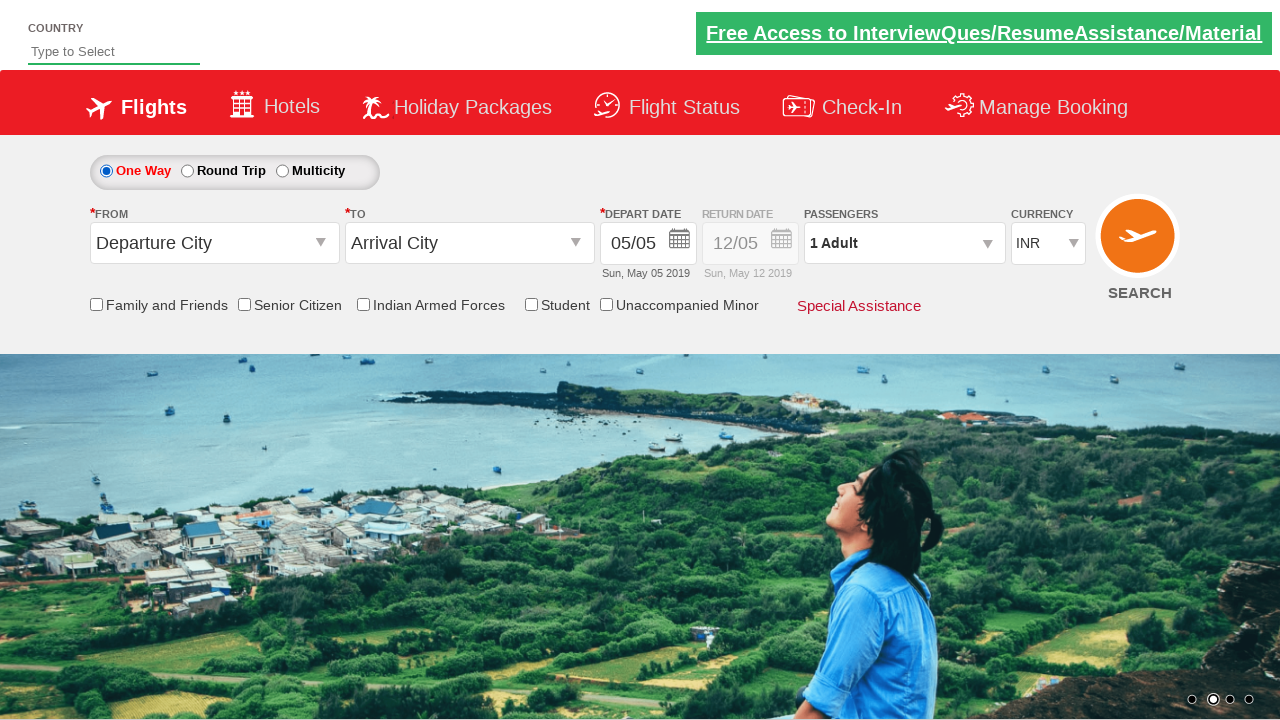

Clicked origin airport dropdown at (214, 243) on #ctl00_mainContent_ddl_originStation1_CTXT
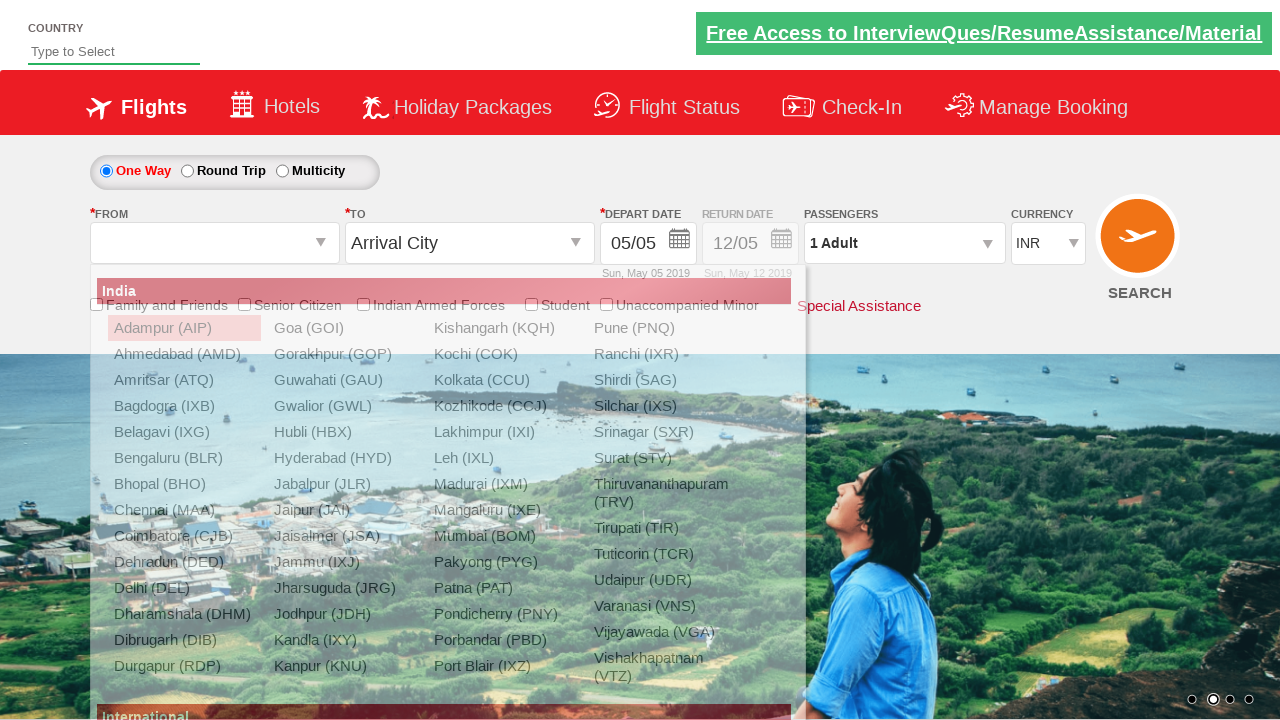

Selected Bangalore (BLR) as origin airport at (184, 458) on a[value='BLR']
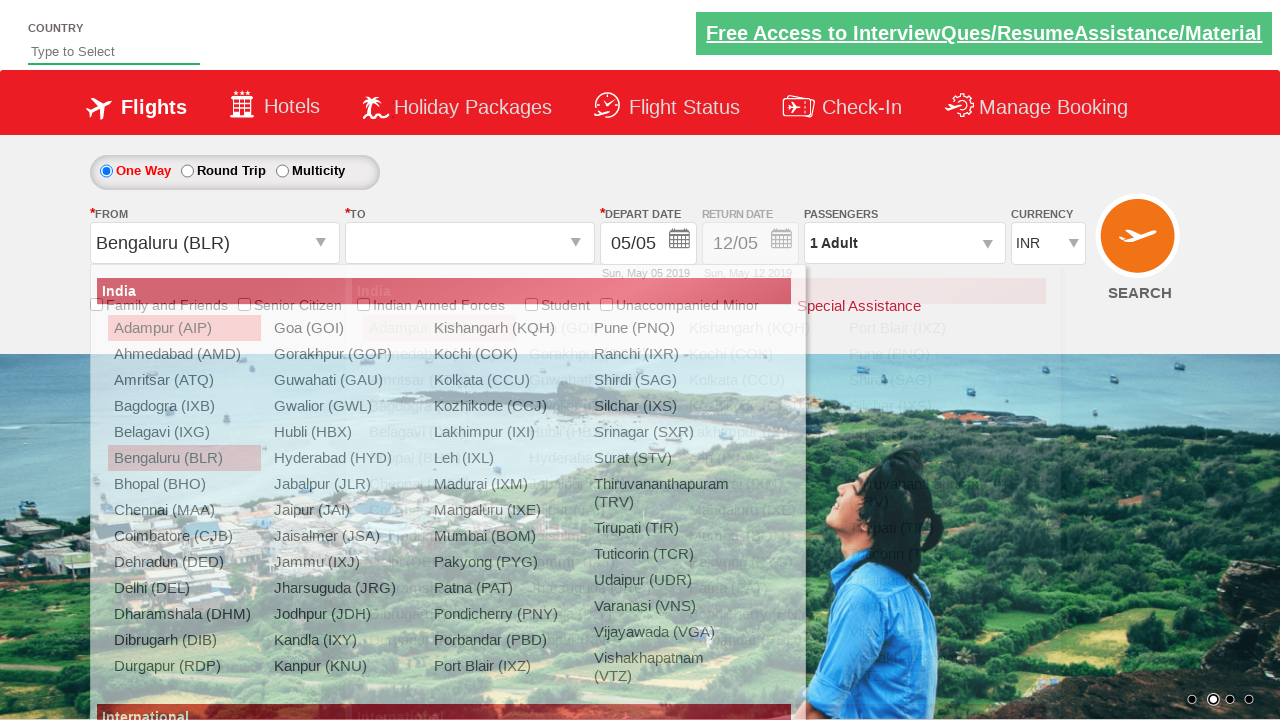

Selected Chennai (MAA) as destination airport at (439, 484) on xpath=//div[@id='glsctl00_mainContent_ddl_destinationStation1_CTNR']//a[@value='
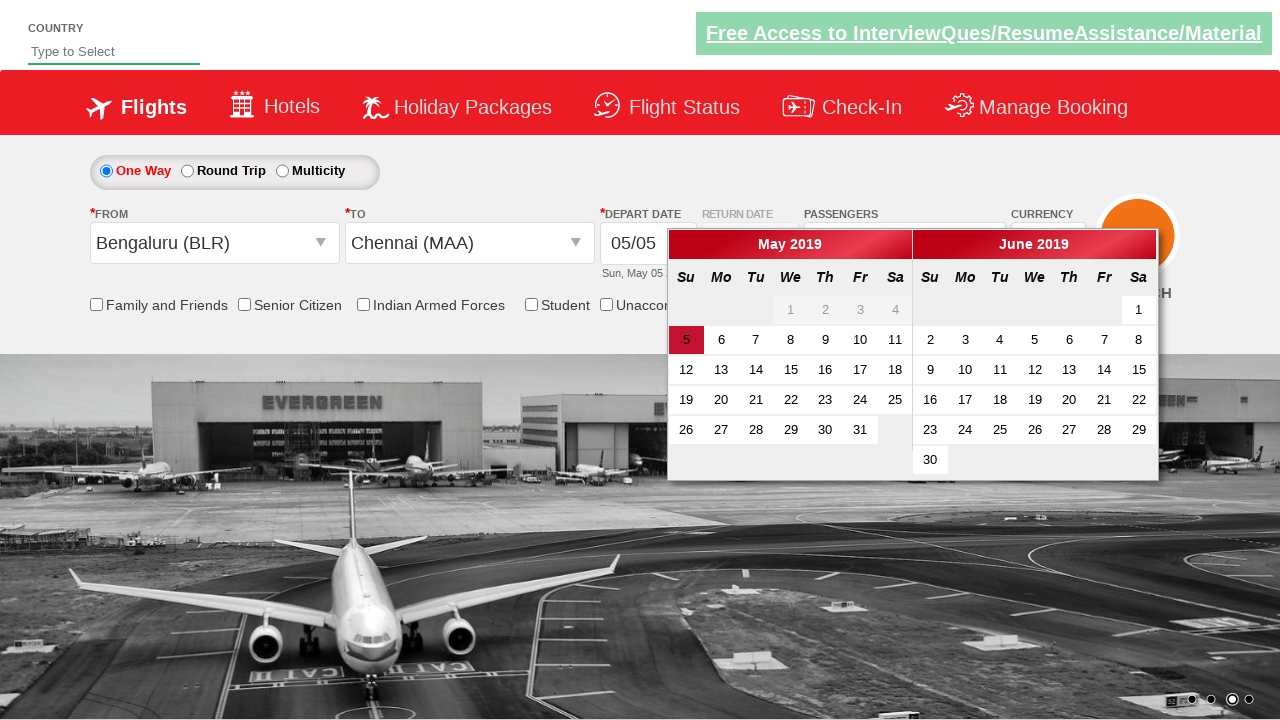

Selected travel date as 11th of the month at (895, 340) on (//a[text()='11'])[1]
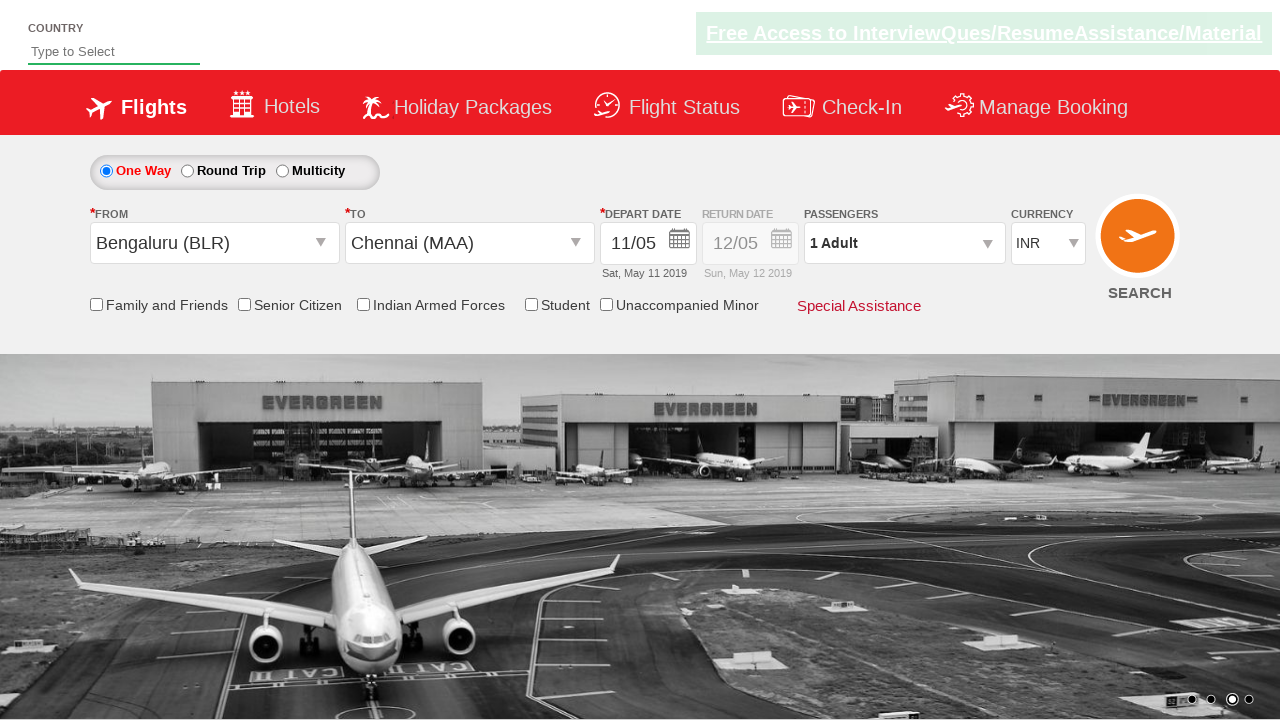

Checked senior citizen discount checkbox at (244, 304) on input[id*='SeniorCitizenDiscount']
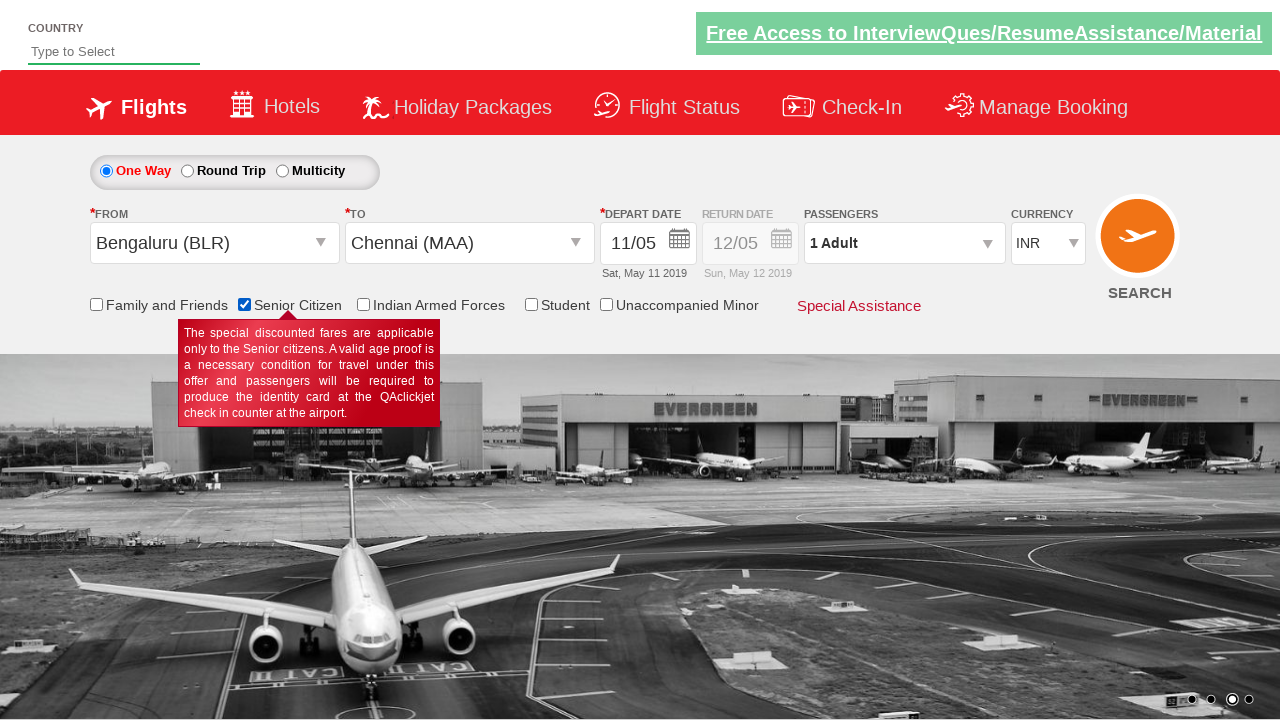

Opened passenger information dropdown at (904, 243) on #divpaxinfo
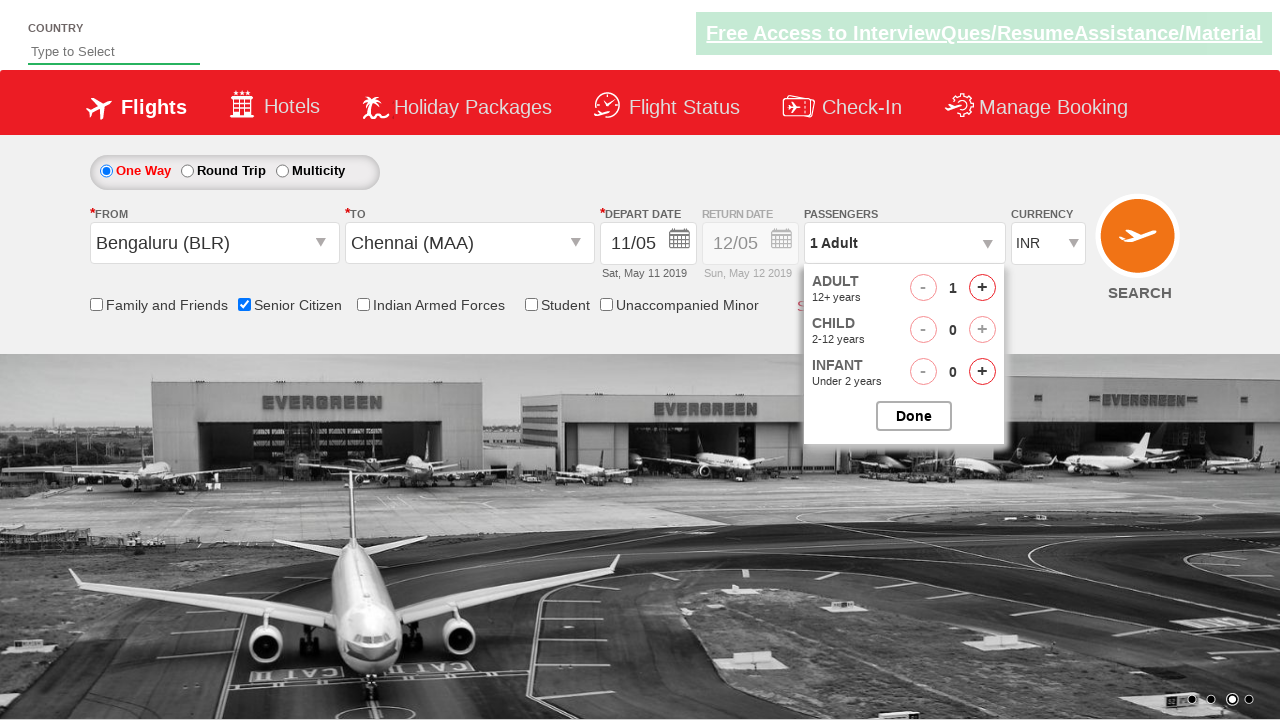

Incremented adult passenger count (iteration 1 of 4) at (982, 288) on #hrefIncAdt
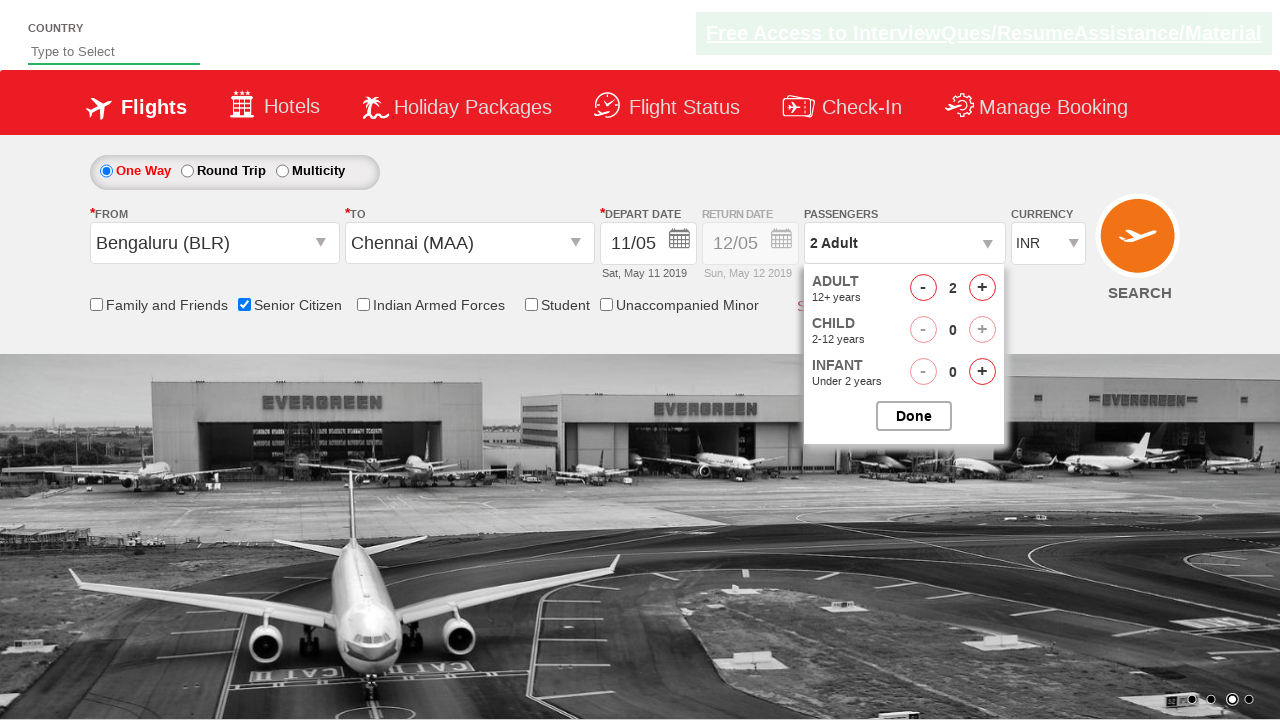

Incremented adult passenger count (iteration 2 of 4) at (982, 288) on #hrefIncAdt
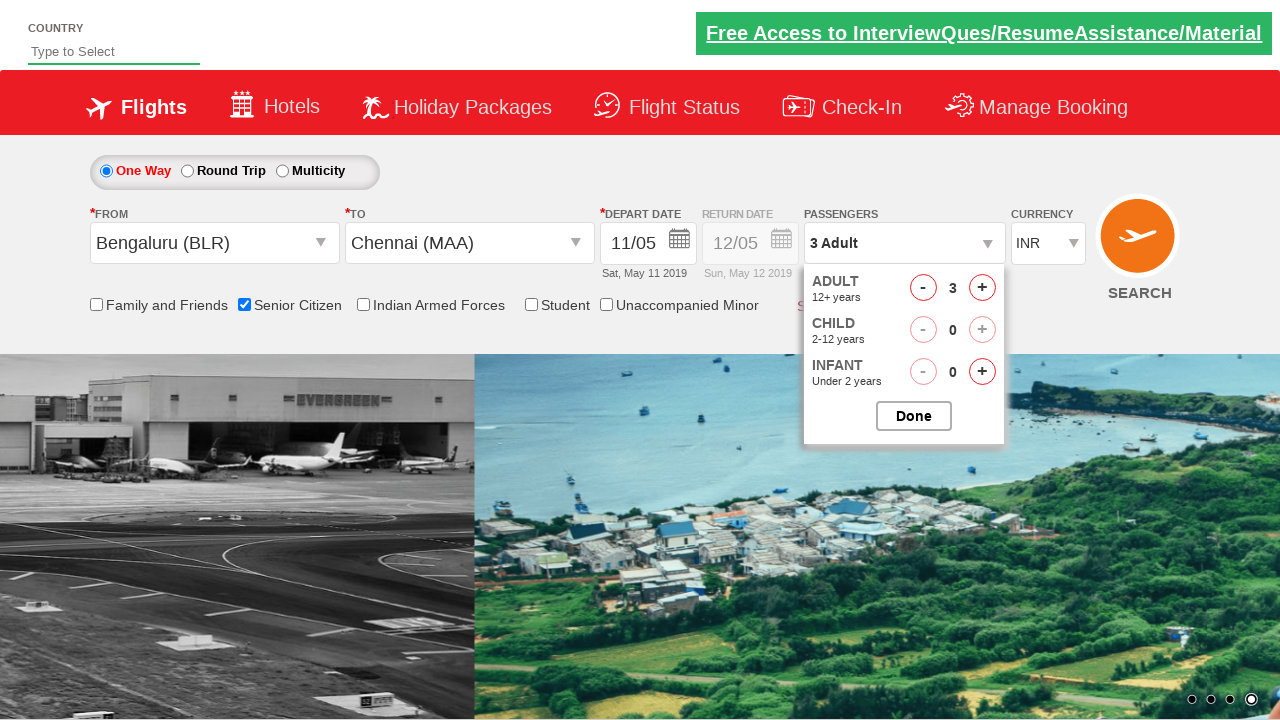

Incremented adult passenger count (iteration 3 of 4) at (982, 288) on #hrefIncAdt
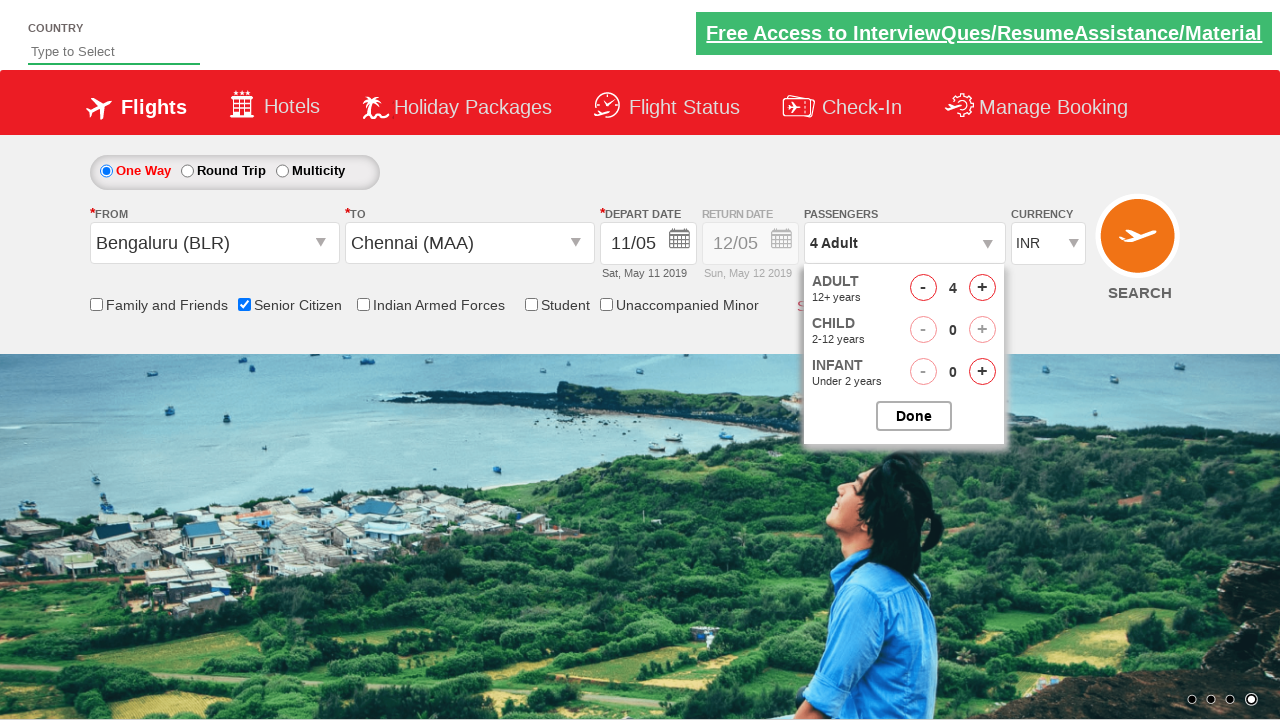

Incremented adult passenger count (iteration 4 of 4) at (982, 288) on #hrefIncAdt
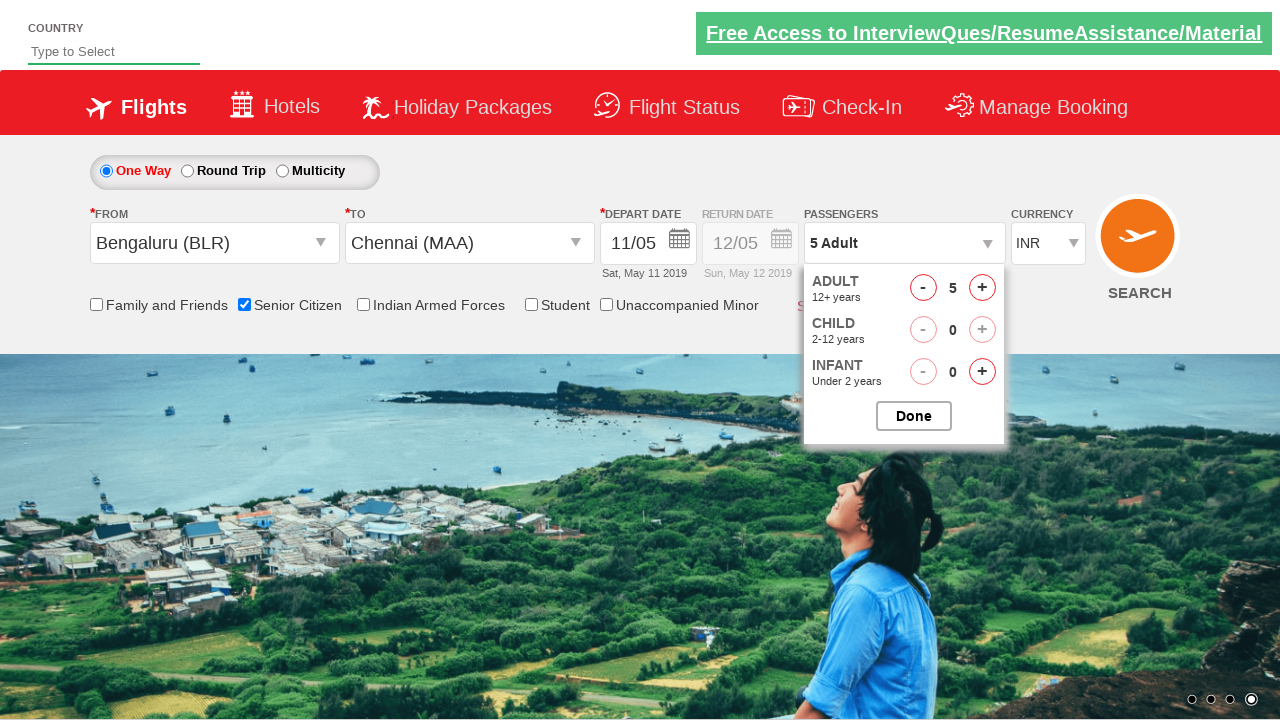

Closed passenger options panel at (914, 416) on #btnclosepaxoption
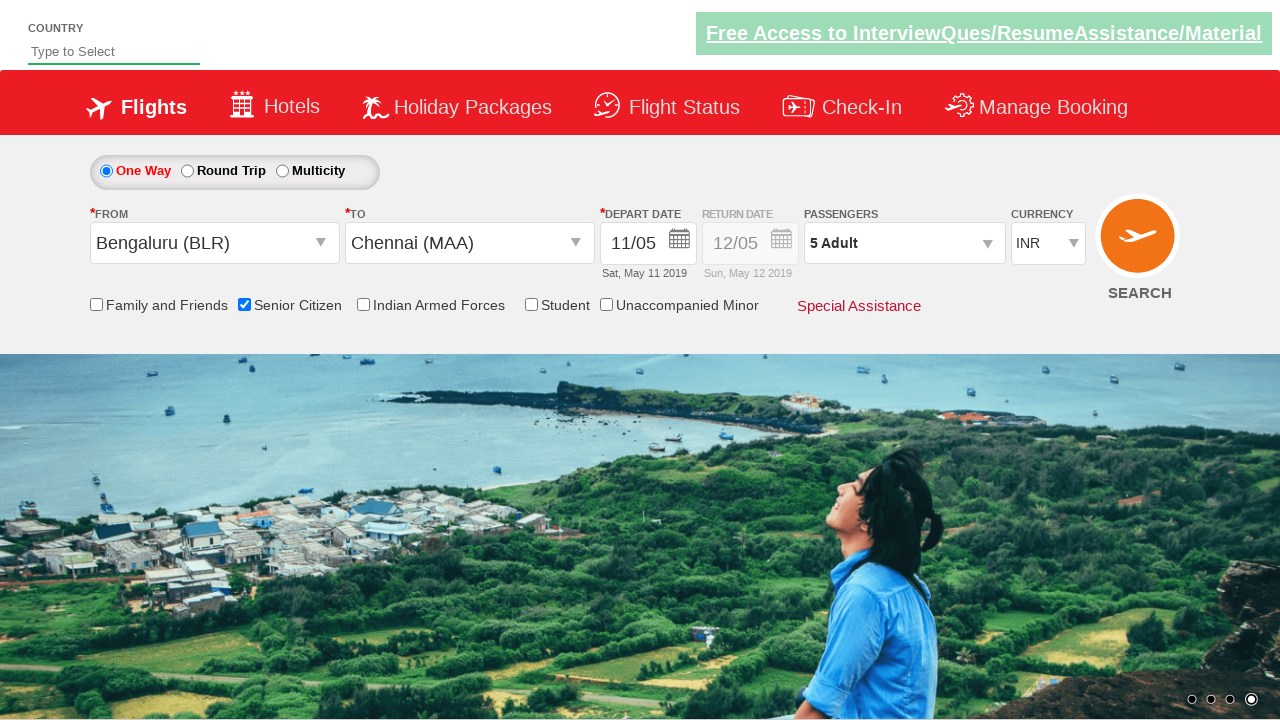

Verified passenger count dropdown is loaded with 5 adults selected
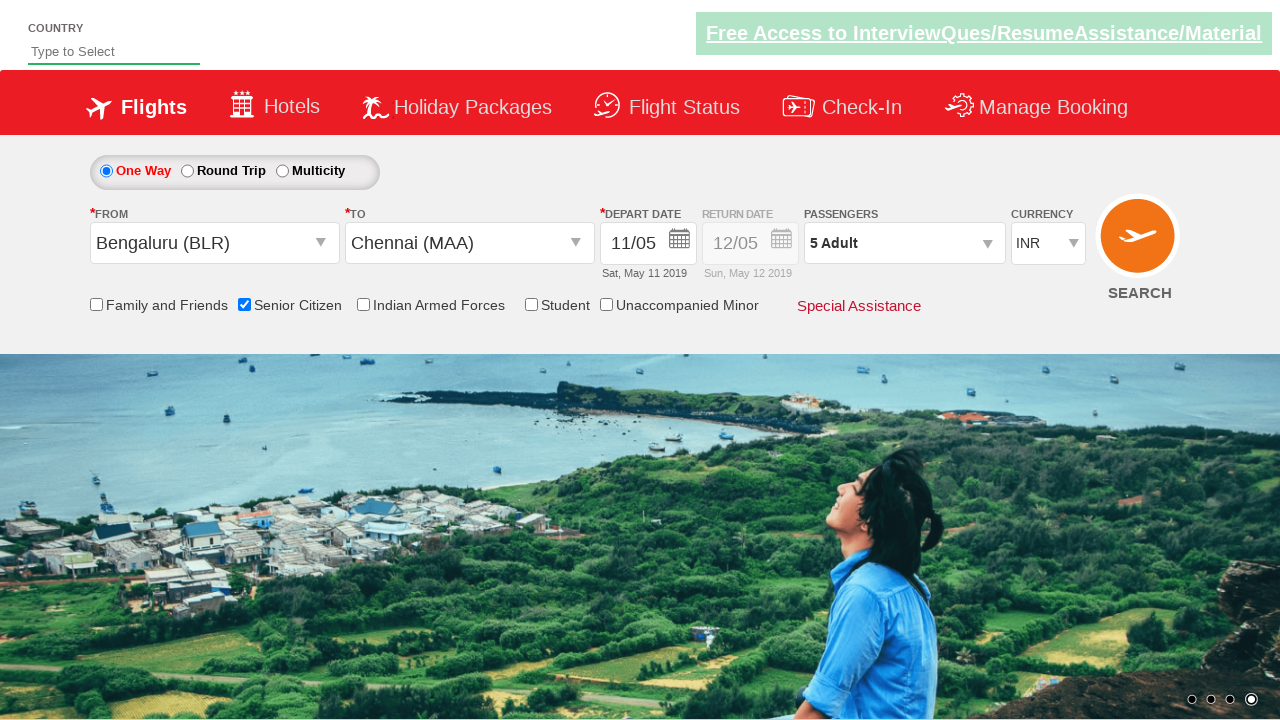

Clicked Find Flights button to search for available flights at (1140, 245) on #ctl00_mainContent_btn_FindFlights
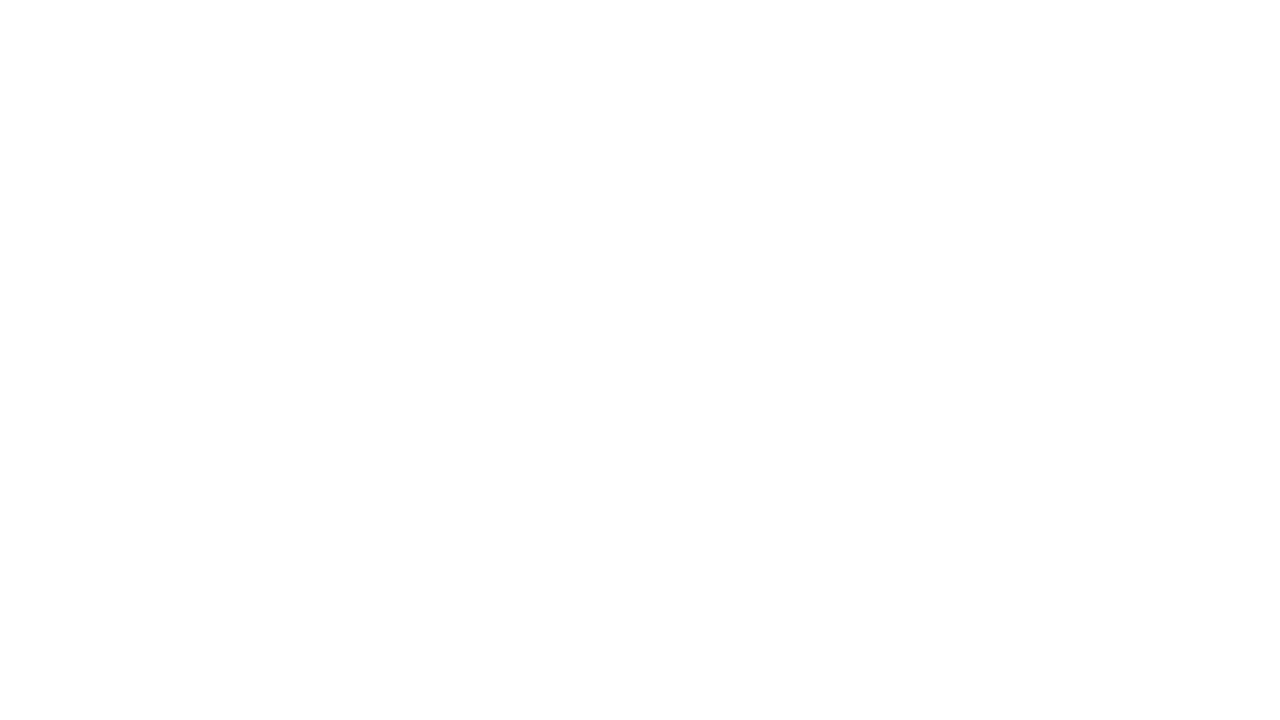

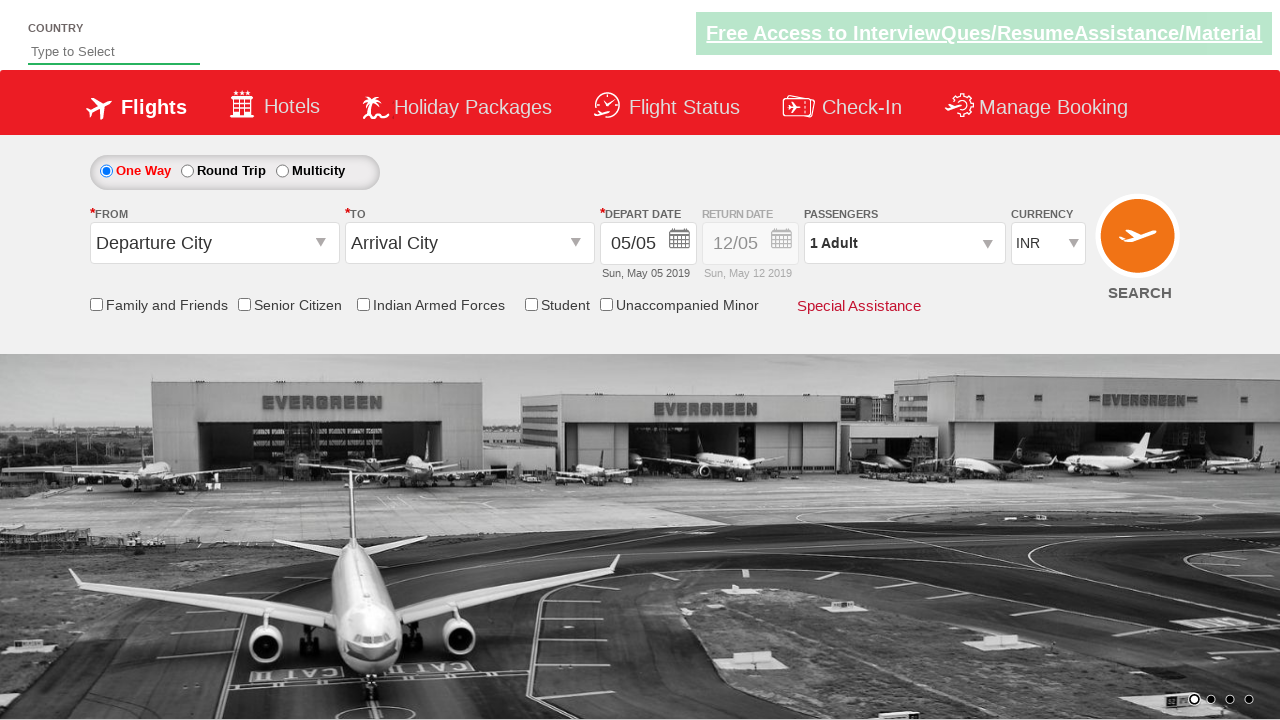